Tests that whitespace is trimmed from edited todo text

Starting URL: https://demo.playwright.dev/todomvc

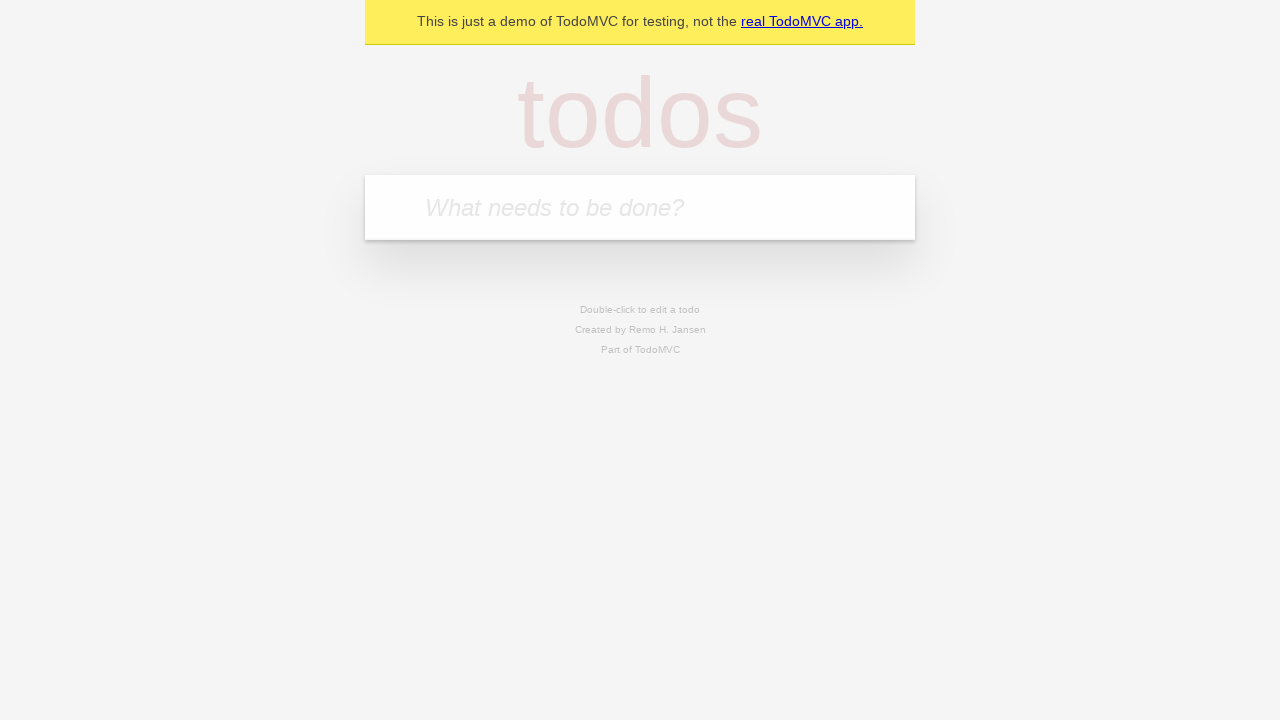

Filled new todo input with 'buy some cheese' on internal:attr=[placeholder="What needs to be done?"i]
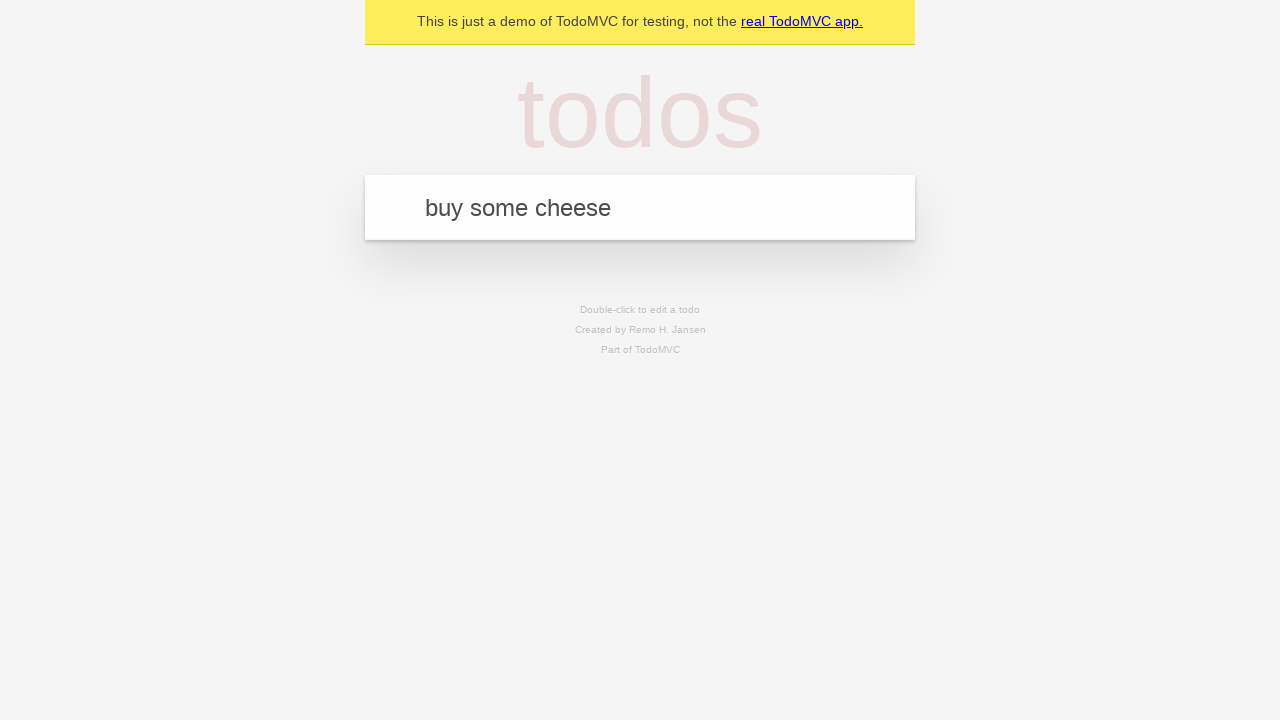

Pressed Enter to create todo 'buy some cheese' on internal:attr=[placeholder="What needs to be done?"i]
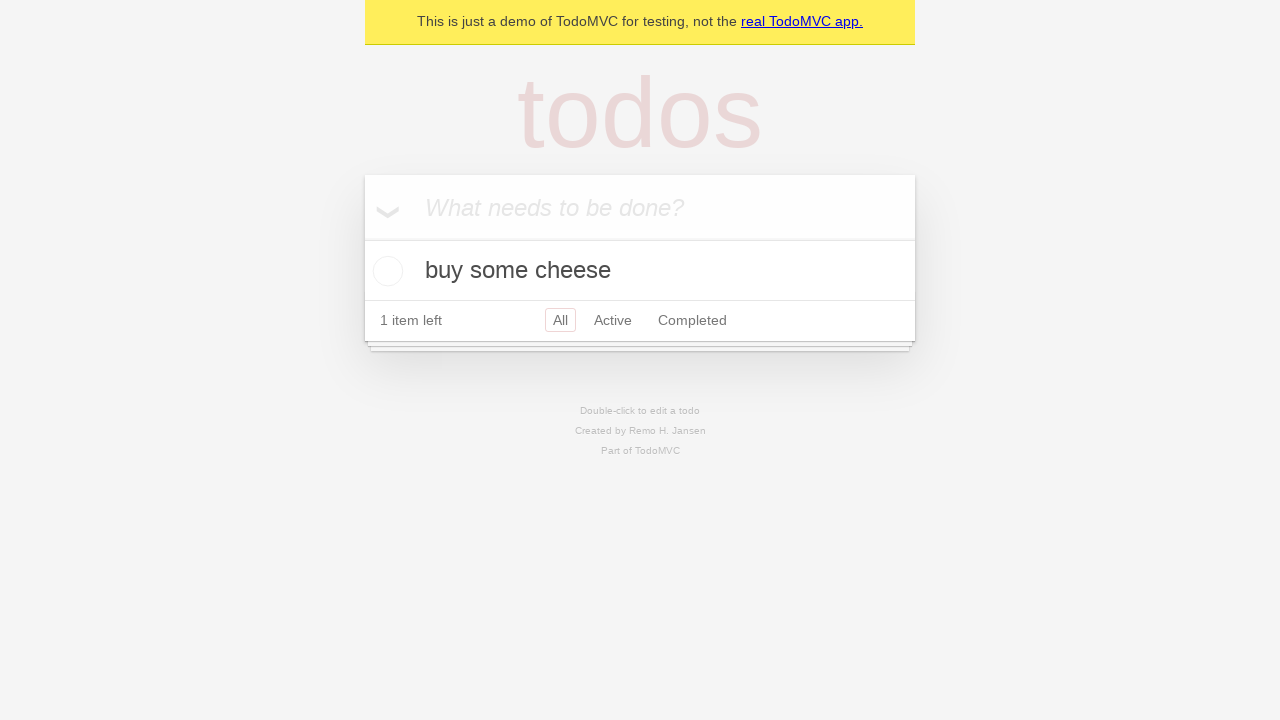

Filled new todo input with 'feed the cat' on internal:attr=[placeholder="What needs to be done?"i]
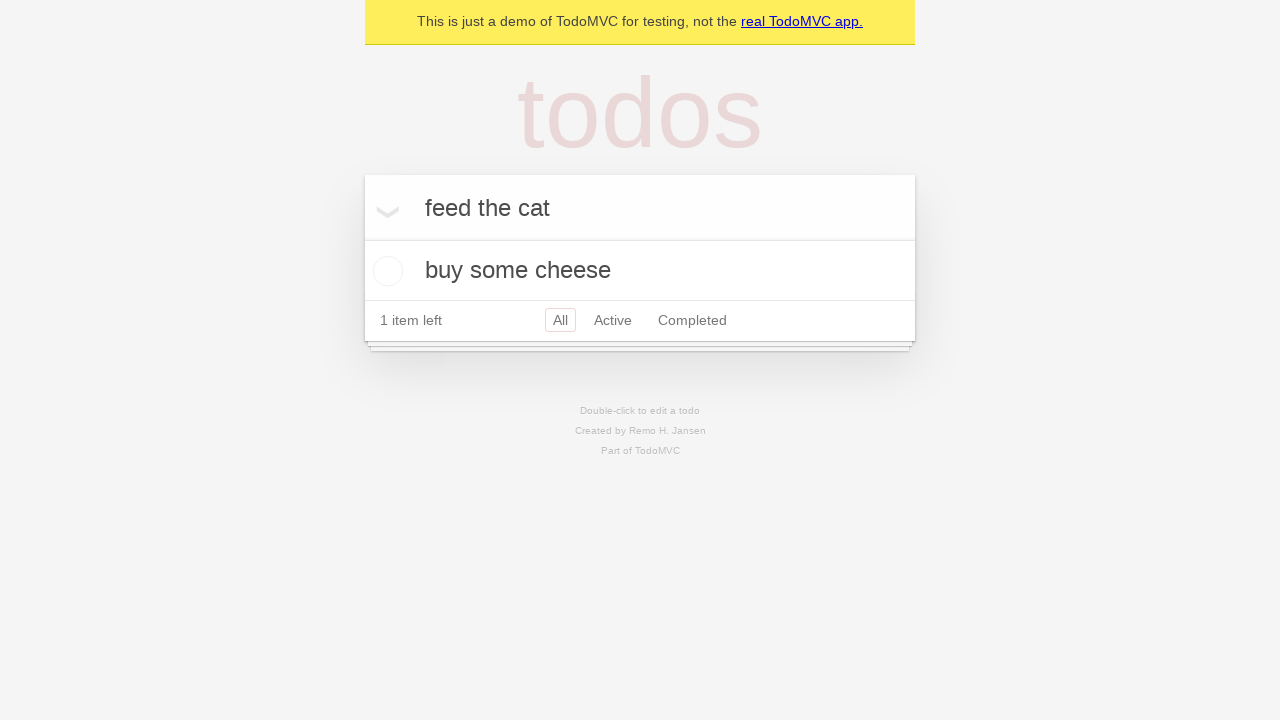

Pressed Enter to create todo 'feed the cat' on internal:attr=[placeholder="What needs to be done?"i]
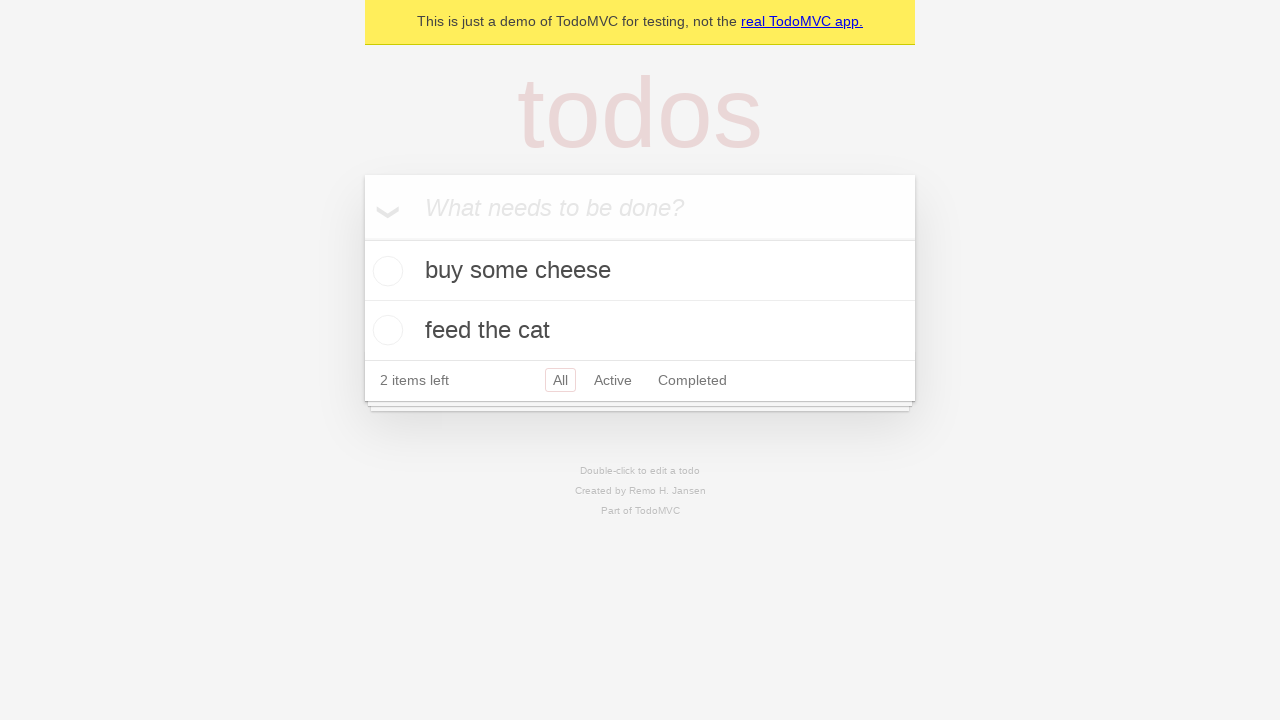

Filled new todo input with 'book a doctors appointment' on internal:attr=[placeholder="What needs to be done?"i]
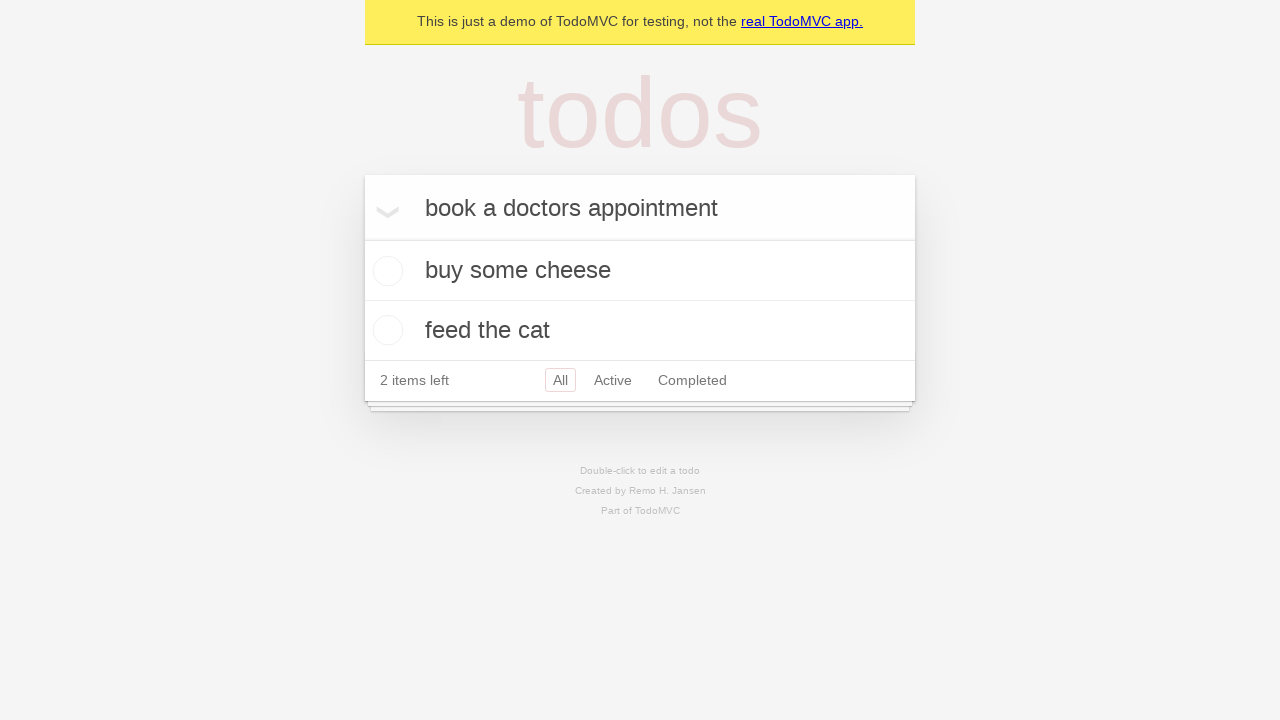

Pressed Enter to create todo 'book a doctors appointment' on internal:attr=[placeholder="What needs to be done?"i]
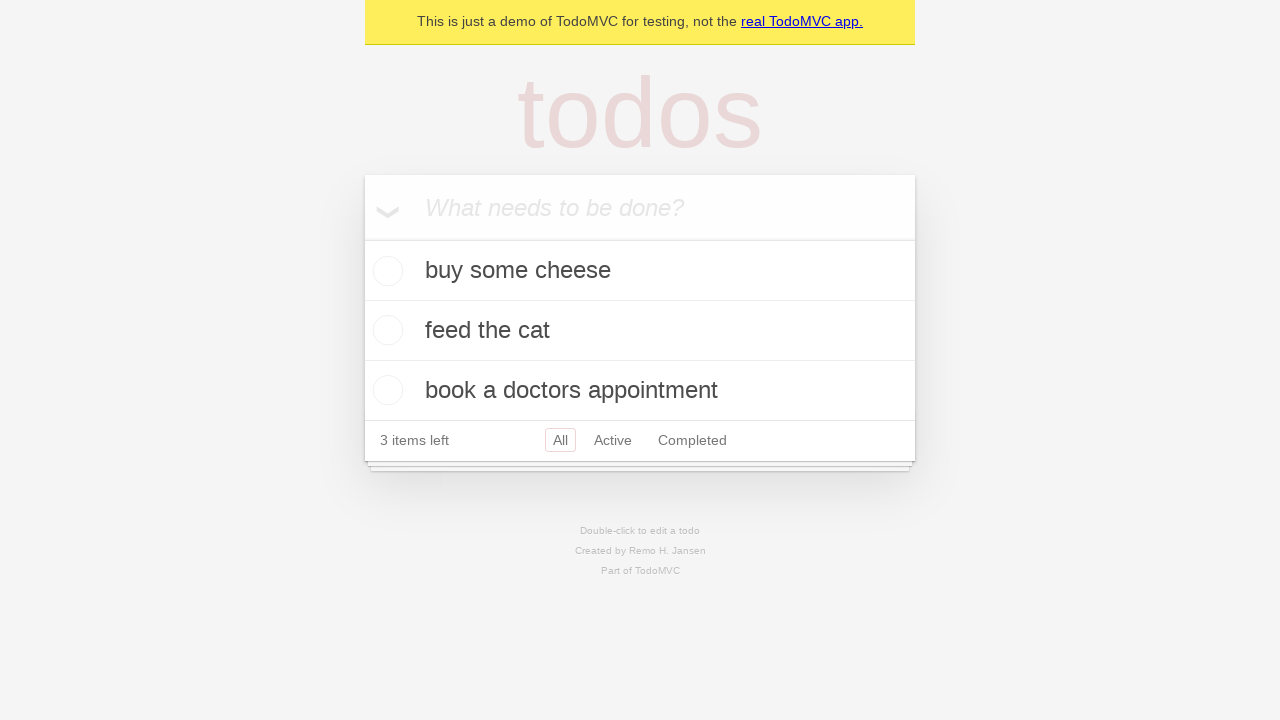

Double-clicked second todo item to edit at (640, 331) on internal:testid=[data-testid="todo-item"s] >> nth=1
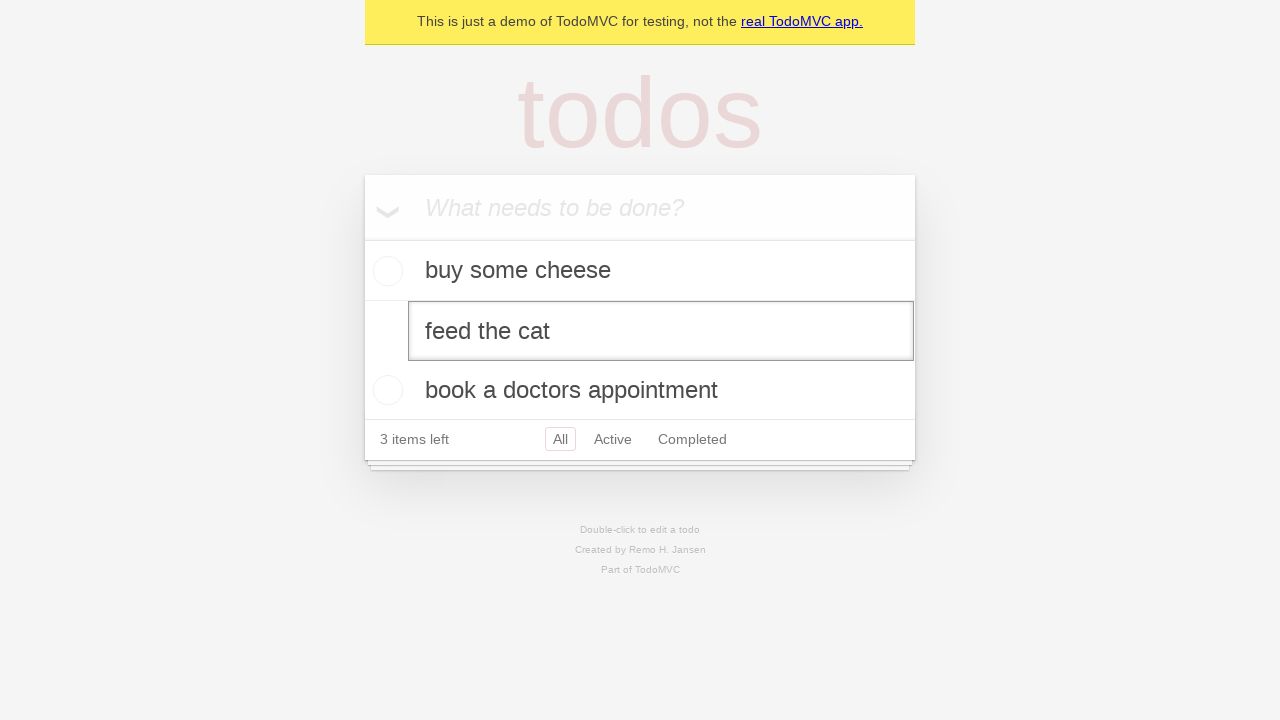

Filled edit textbox with text containing leading and trailing whitespace on internal:testid=[data-testid="todo-item"s] >> nth=1 >> internal:role=textbox[nam
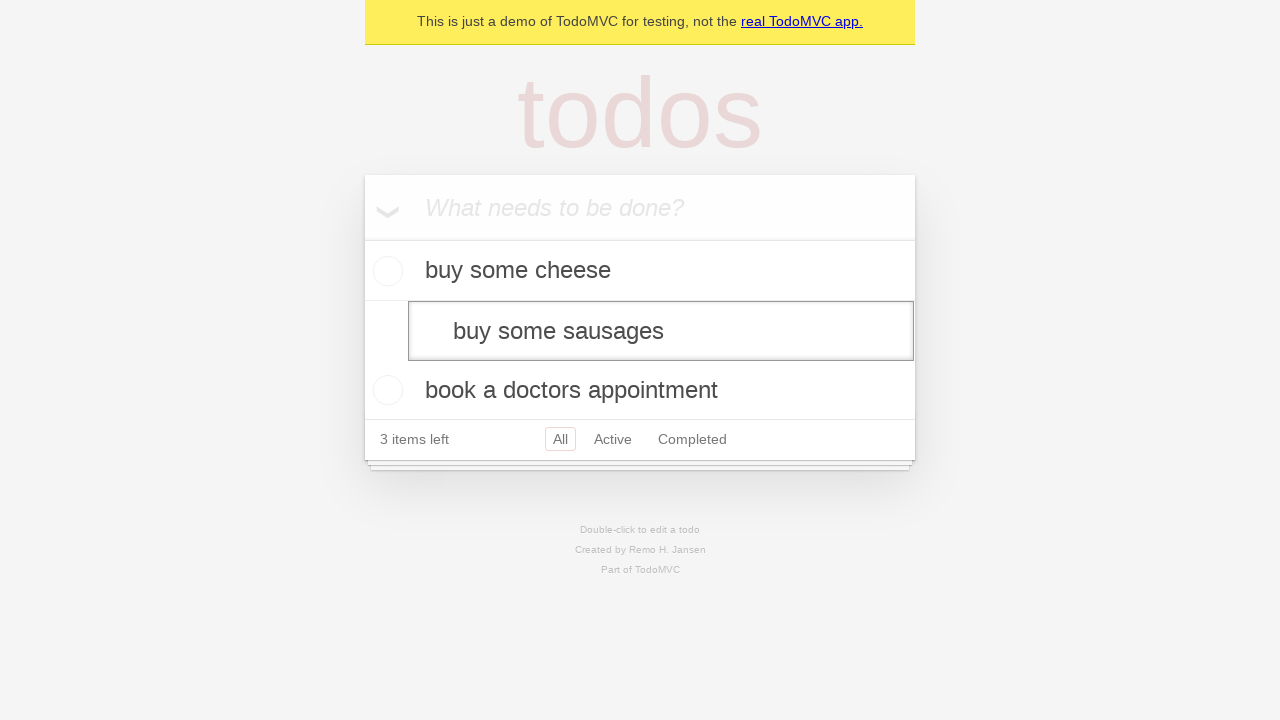

Pressed Enter to confirm edited todo text on internal:testid=[data-testid="todo-item"s] >> nth=1 >> internal:role=textbox[nam
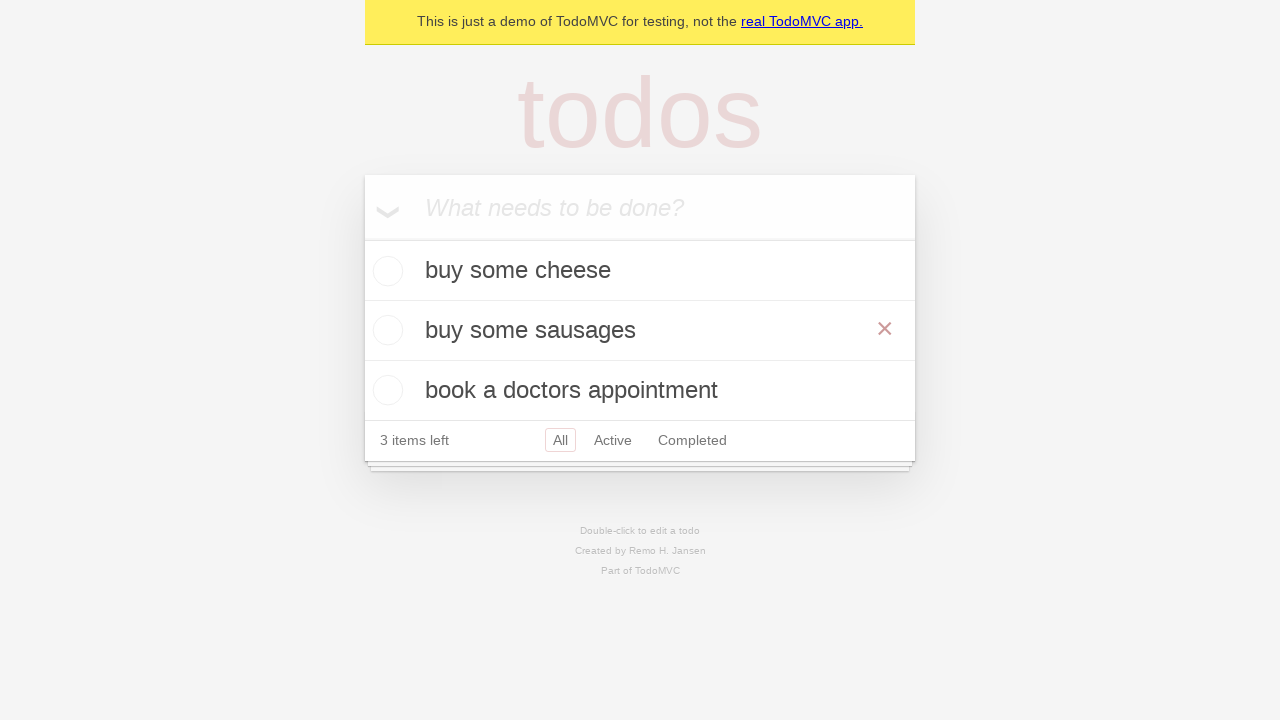

Verified that whitespace was trimmed from edited todo text
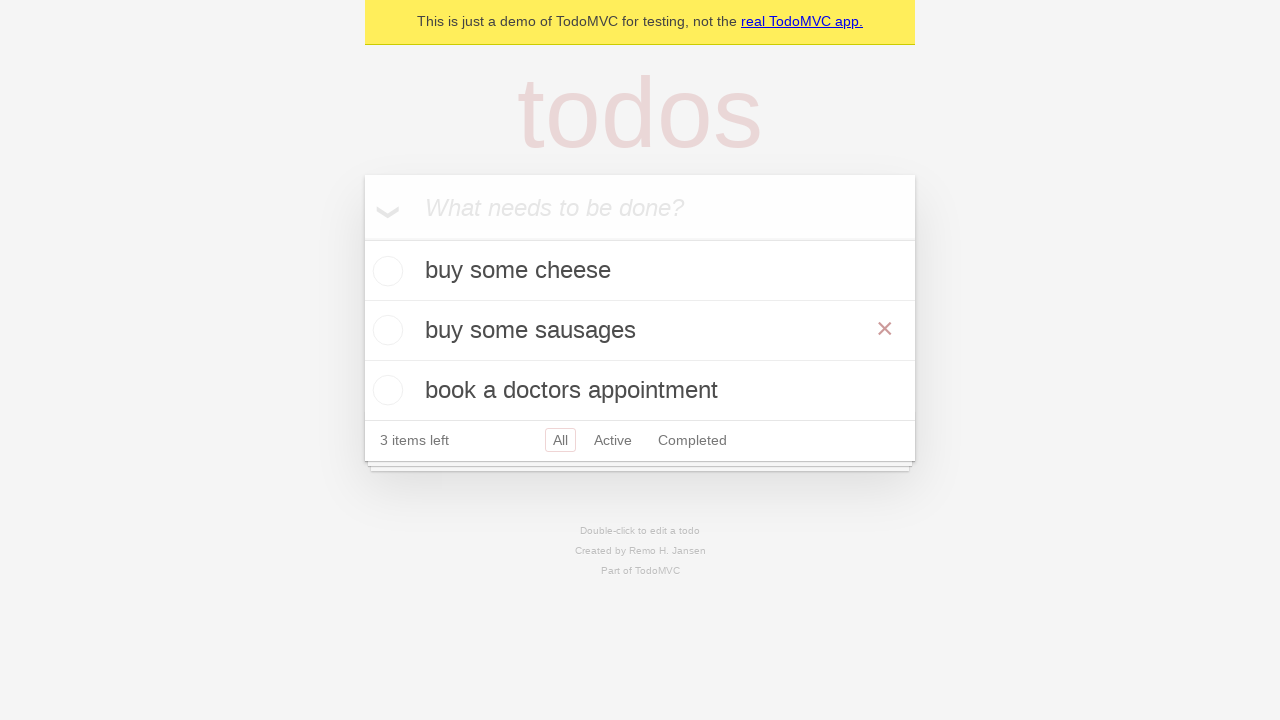

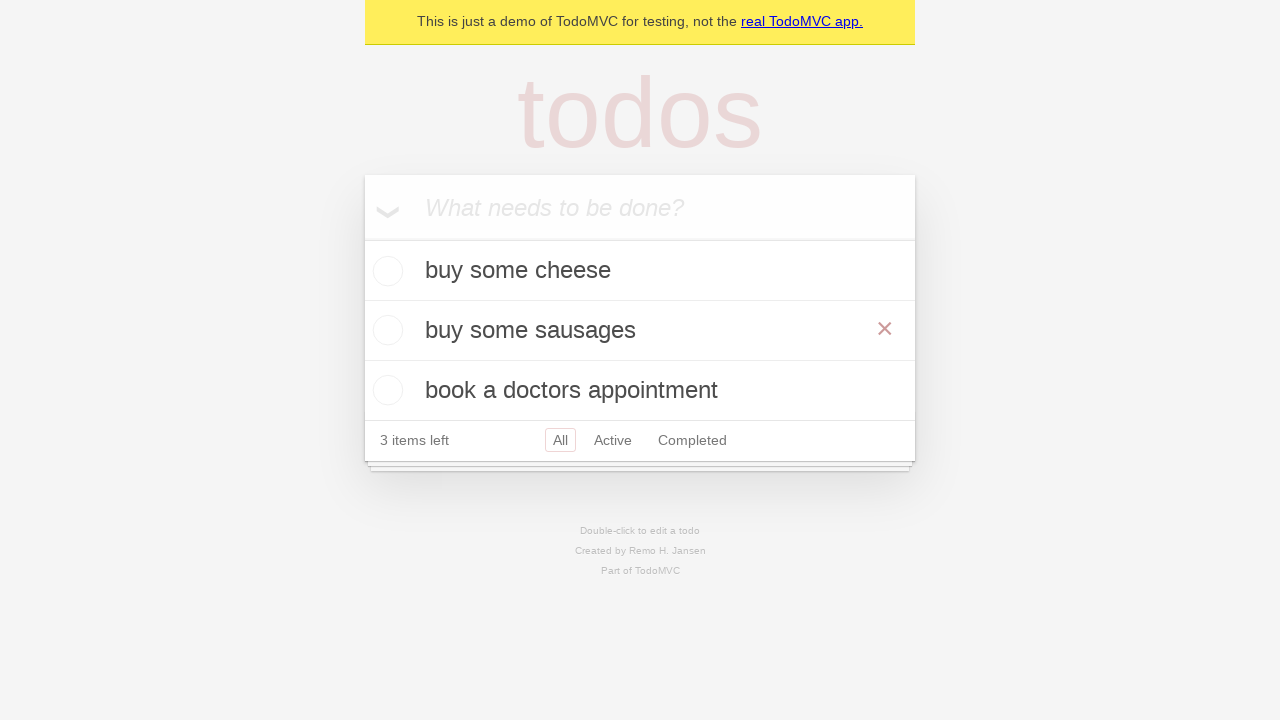